Tests radio button functionality on a practice page by clicking through different radio button options (radio2, radio3, radio1) and verifying the section is displayed.

Starting URL: https://rahulshettyacademy.com/AutomationPractice/

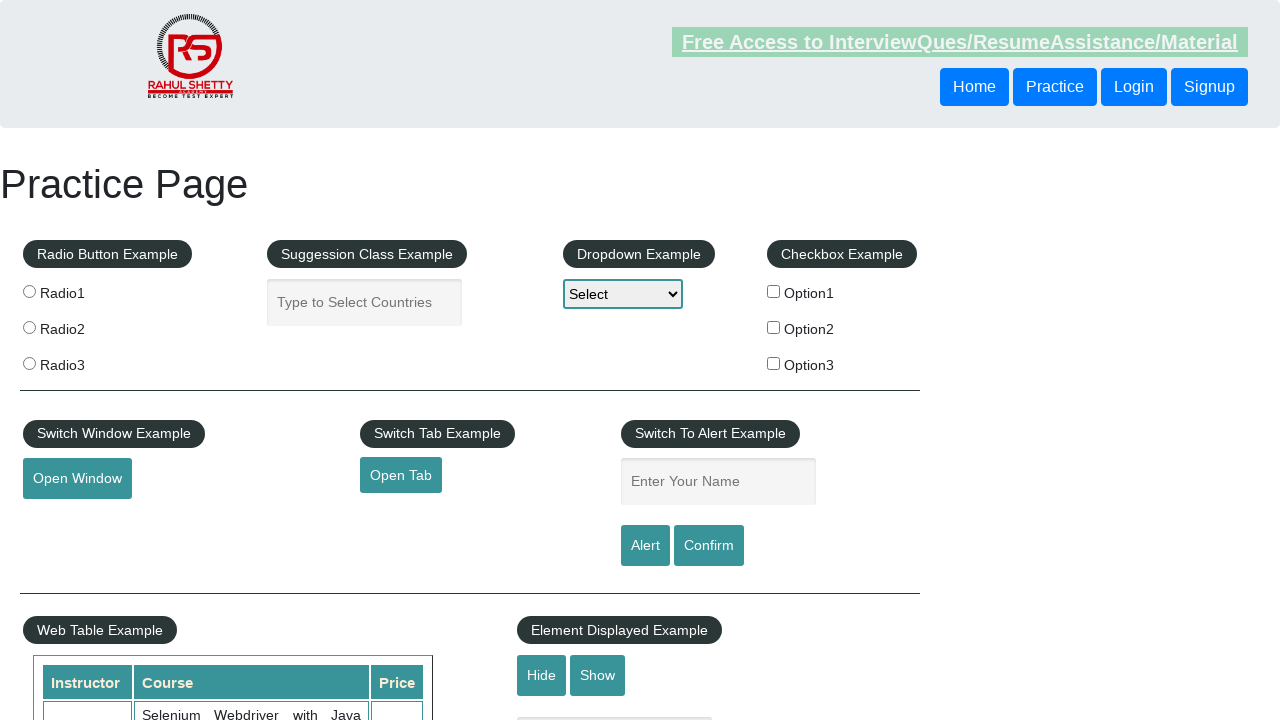

Waited for Practice Page title to be visible
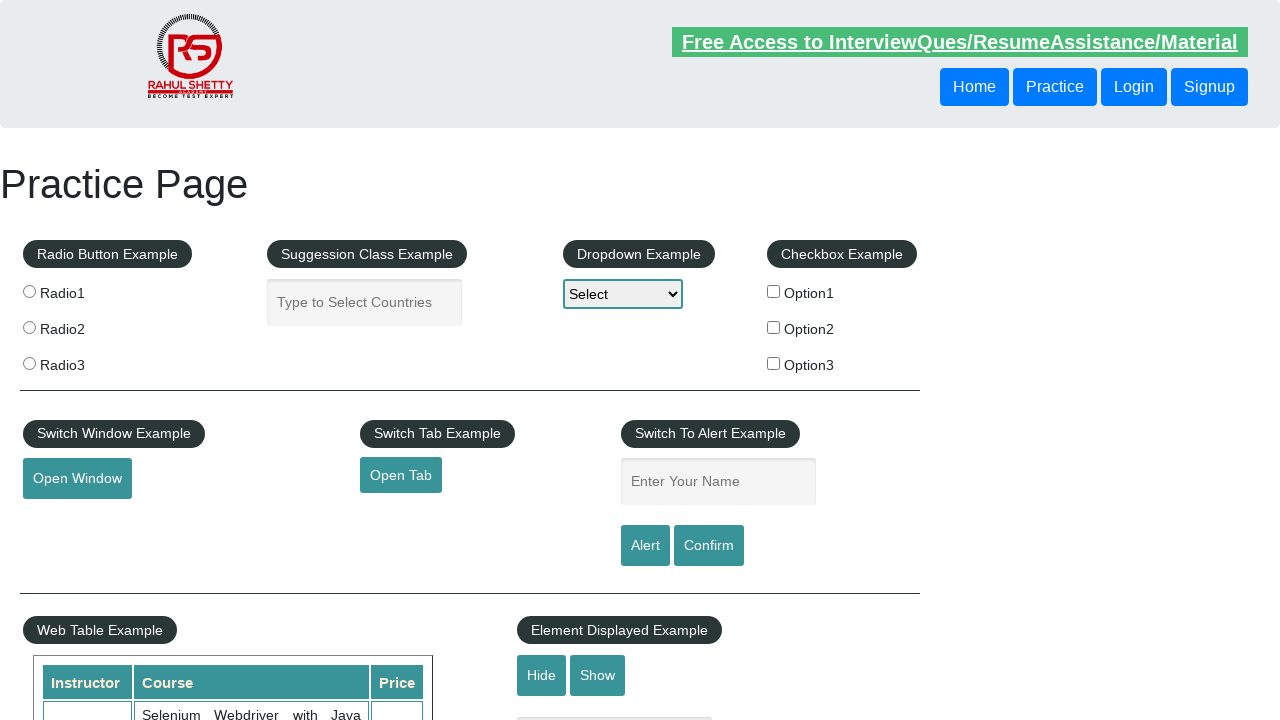

Radio button section loaded and verified
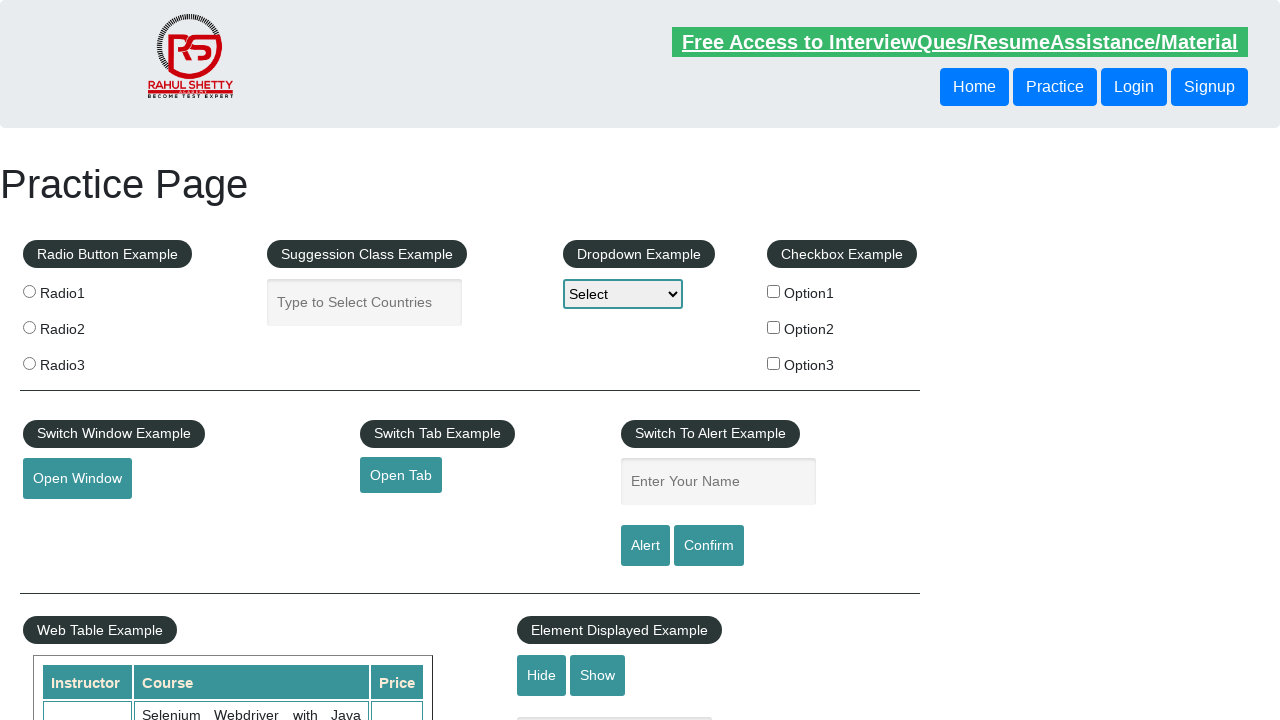

Clicked radio button 2 at (29, 327) on input[value='radio2']
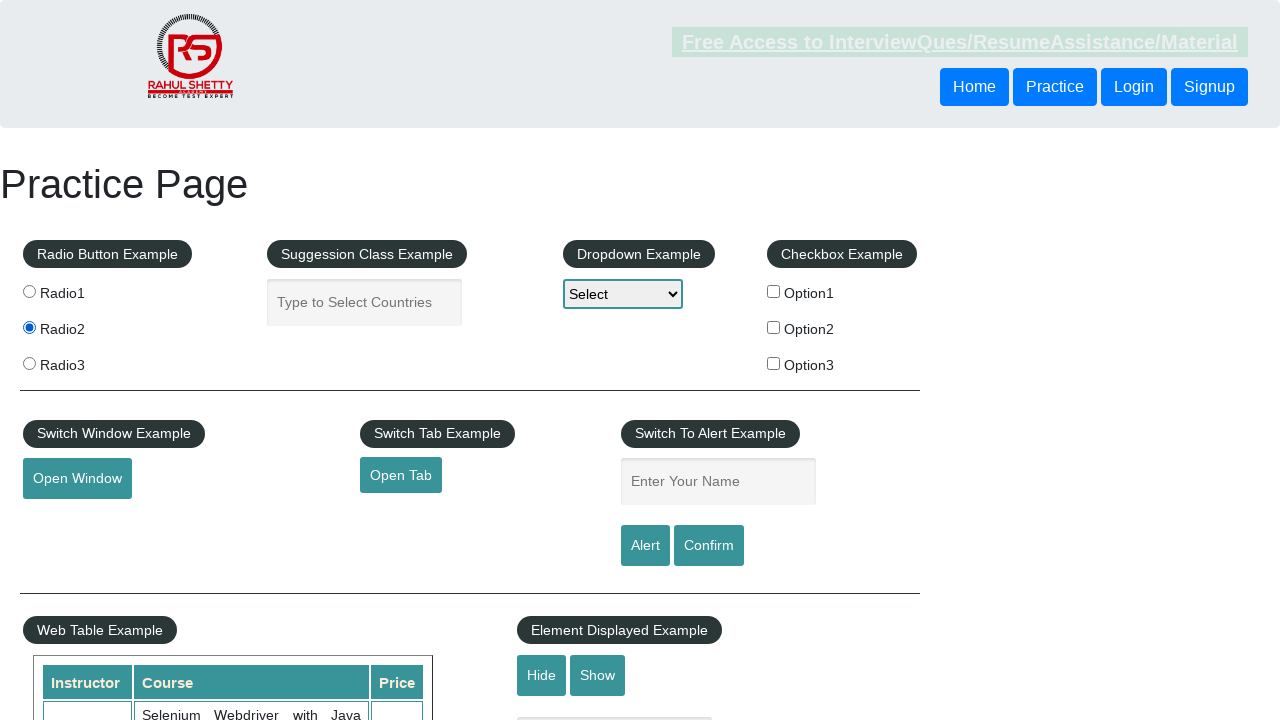

Clicked radio button 3 at (29, 363) on input[value='radio3']
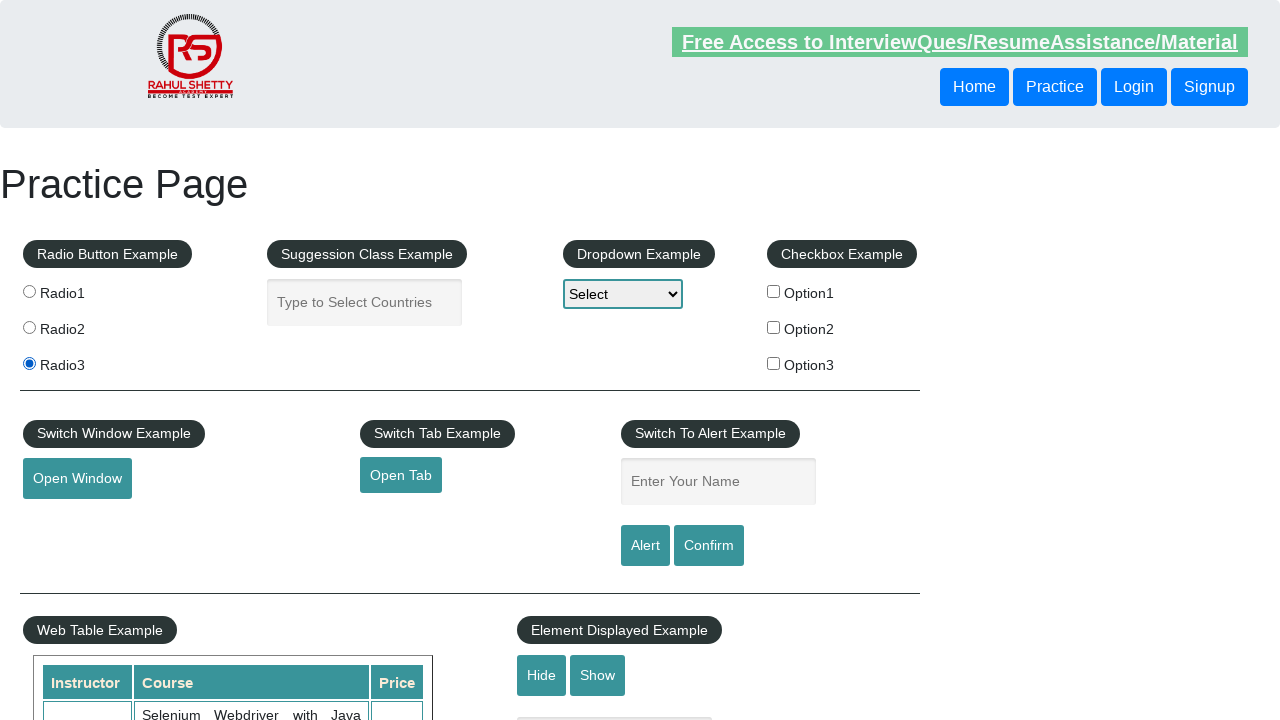

Clicked radio button 1 at (29, 291) on input[value='radio1']
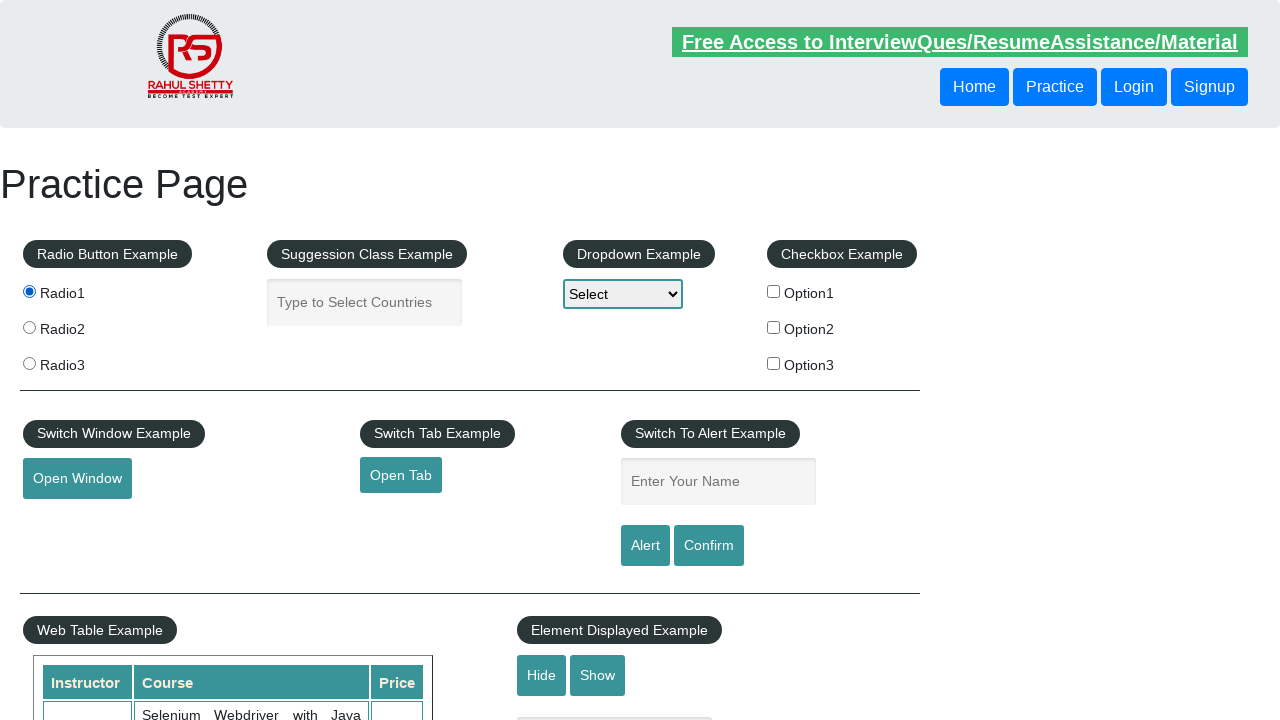

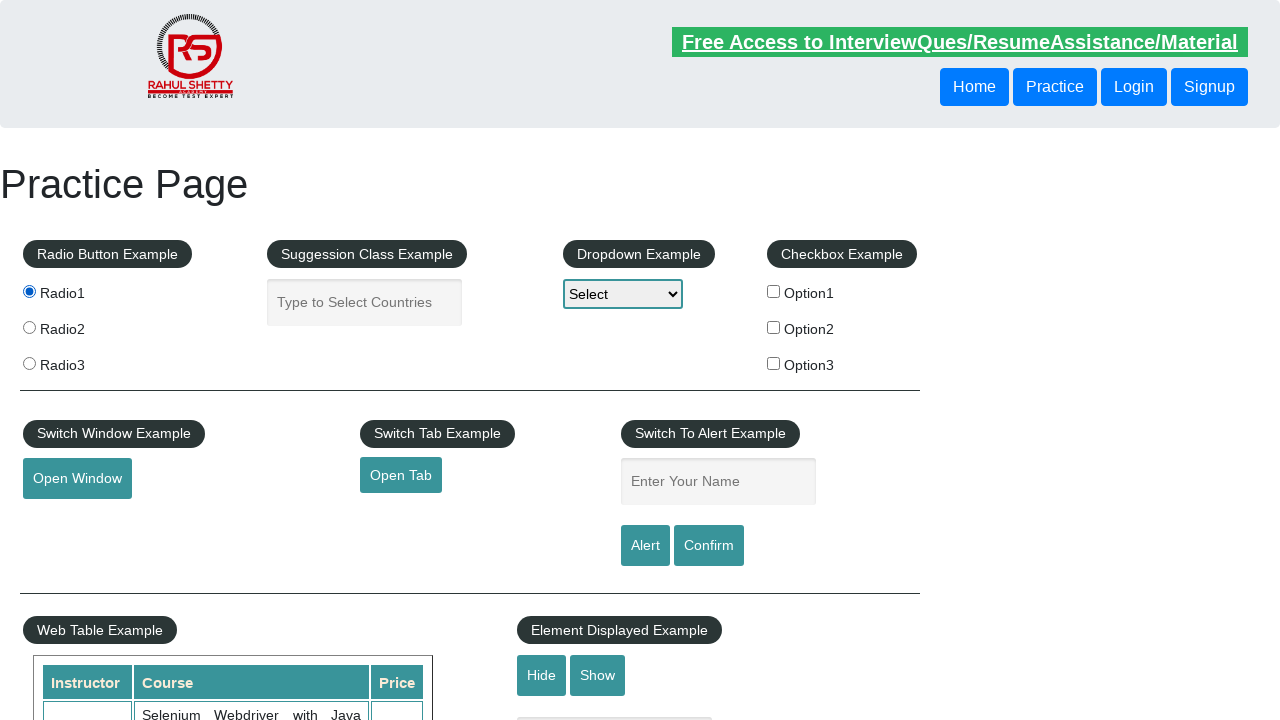